Tests browser tab management by opening multiple tabs, navigating to different sites, and switching between them to verify titles

Starting URL: https://www.tutorialspoint.com/css_online_training/index.asp

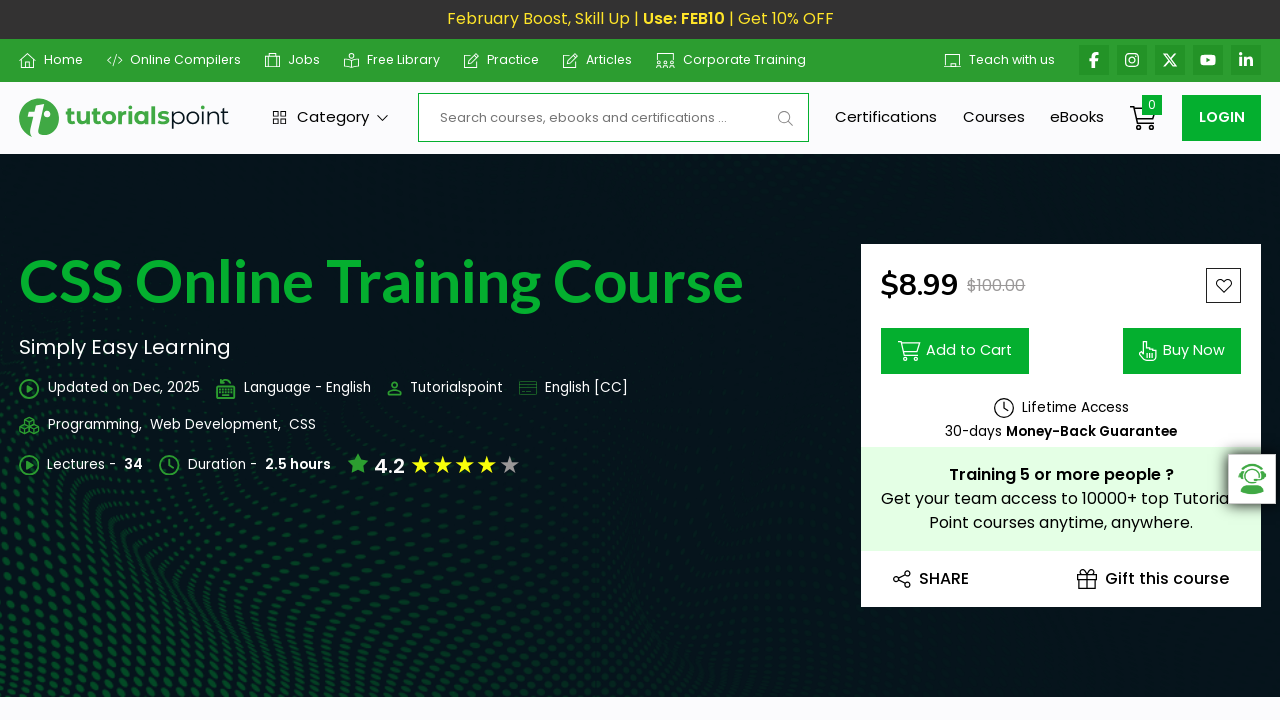

Opened new tab 1
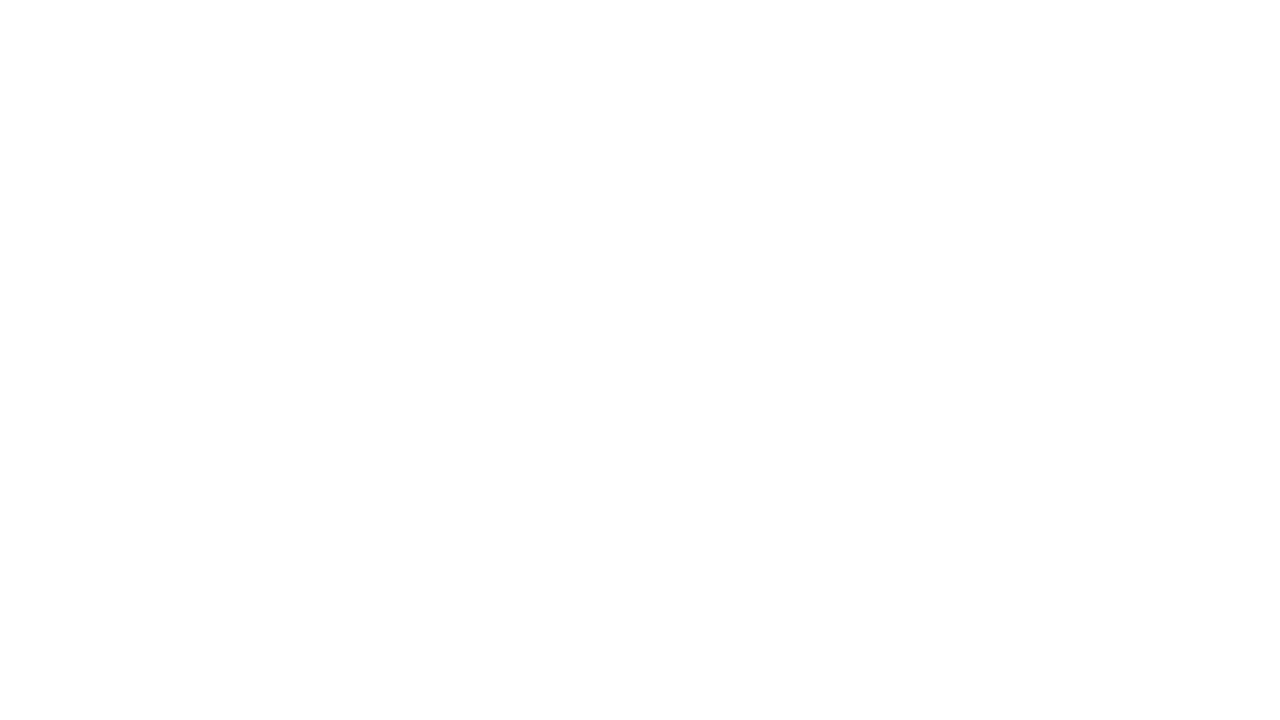

Navigated to Guru99 in tab 1
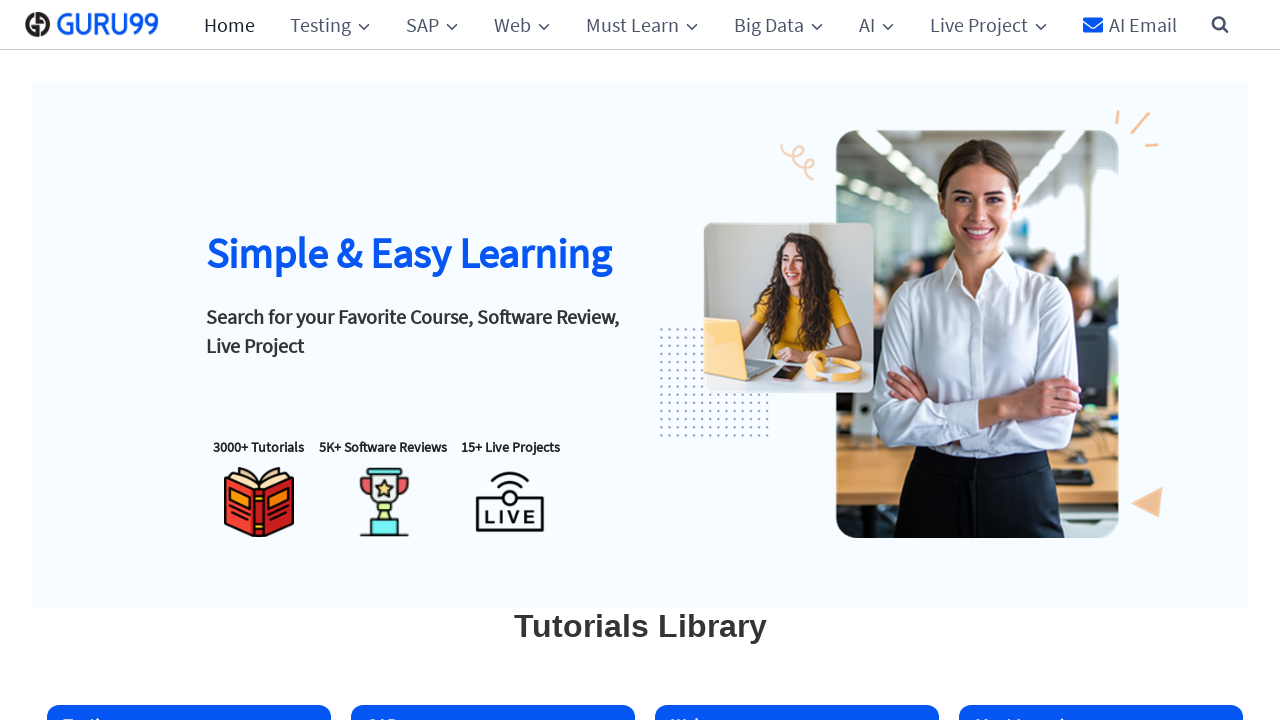

Opened new tab 2
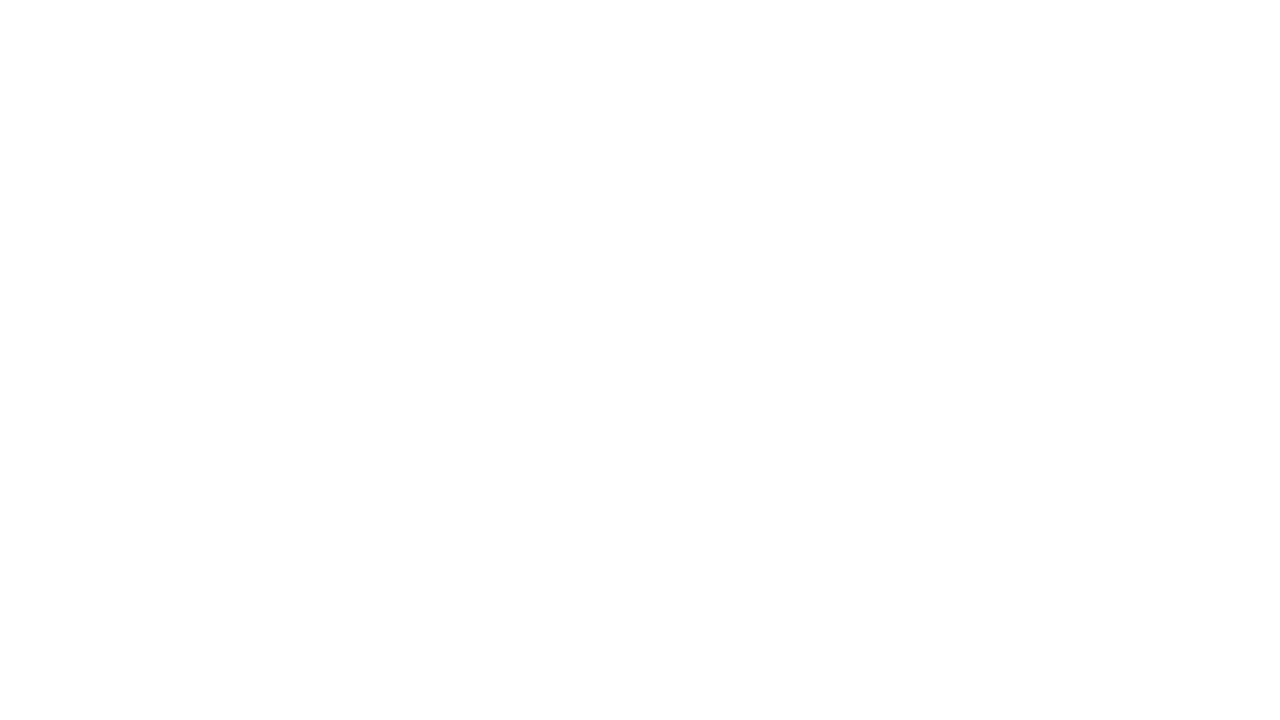

Navigated to GeeksforGeeks in tab 2
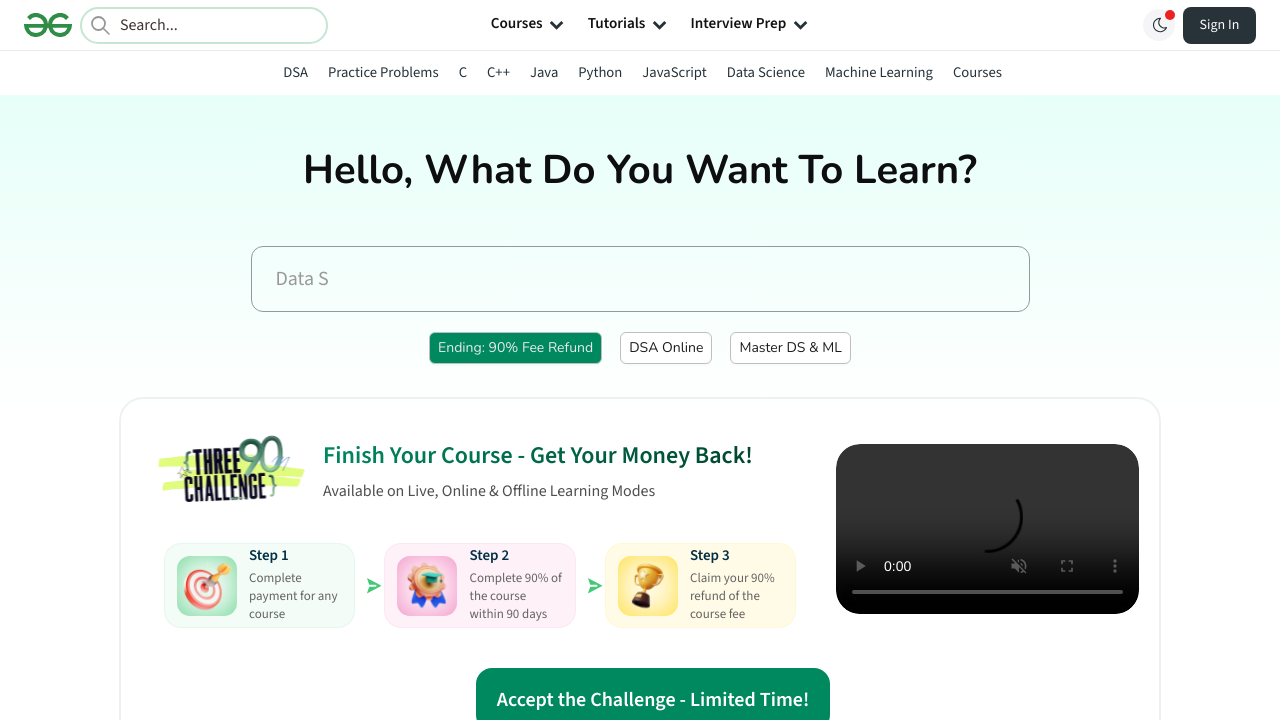

Retrieved all open pages/tabs from context
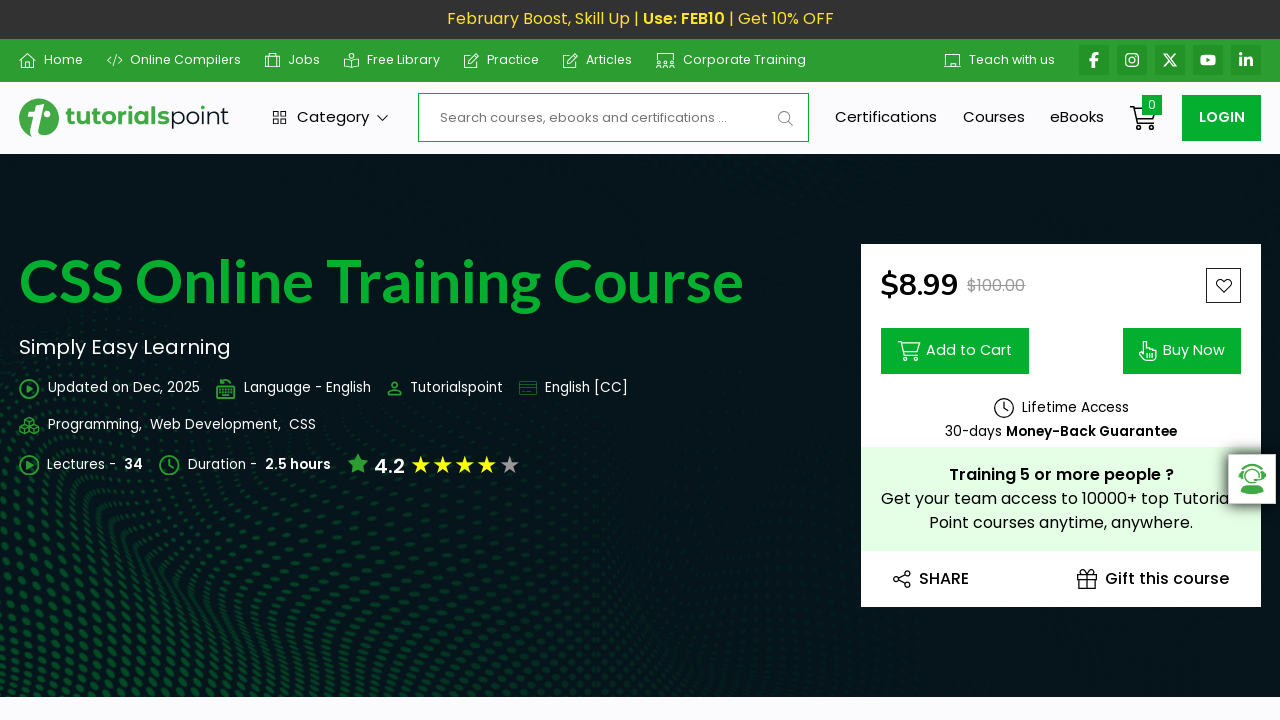

Switched to tab 0 by bringing page to front
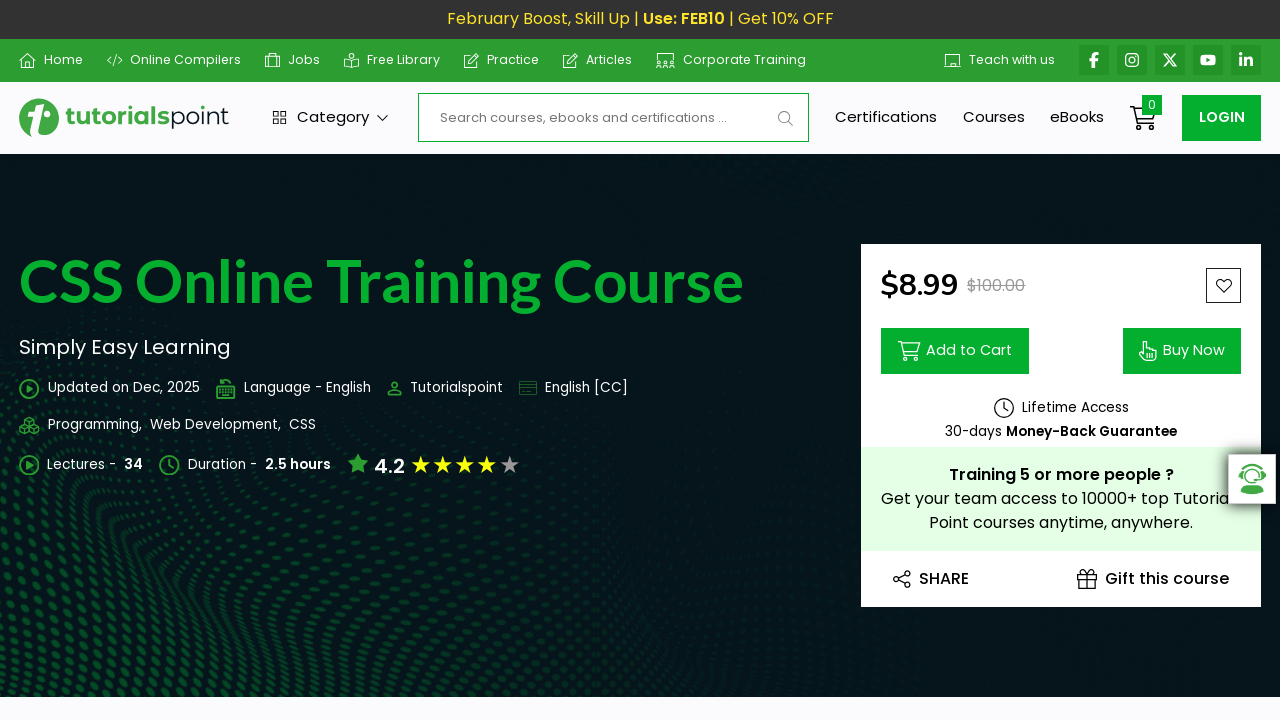

Retrieved title from tab 0: 'CSS Online Training Course'
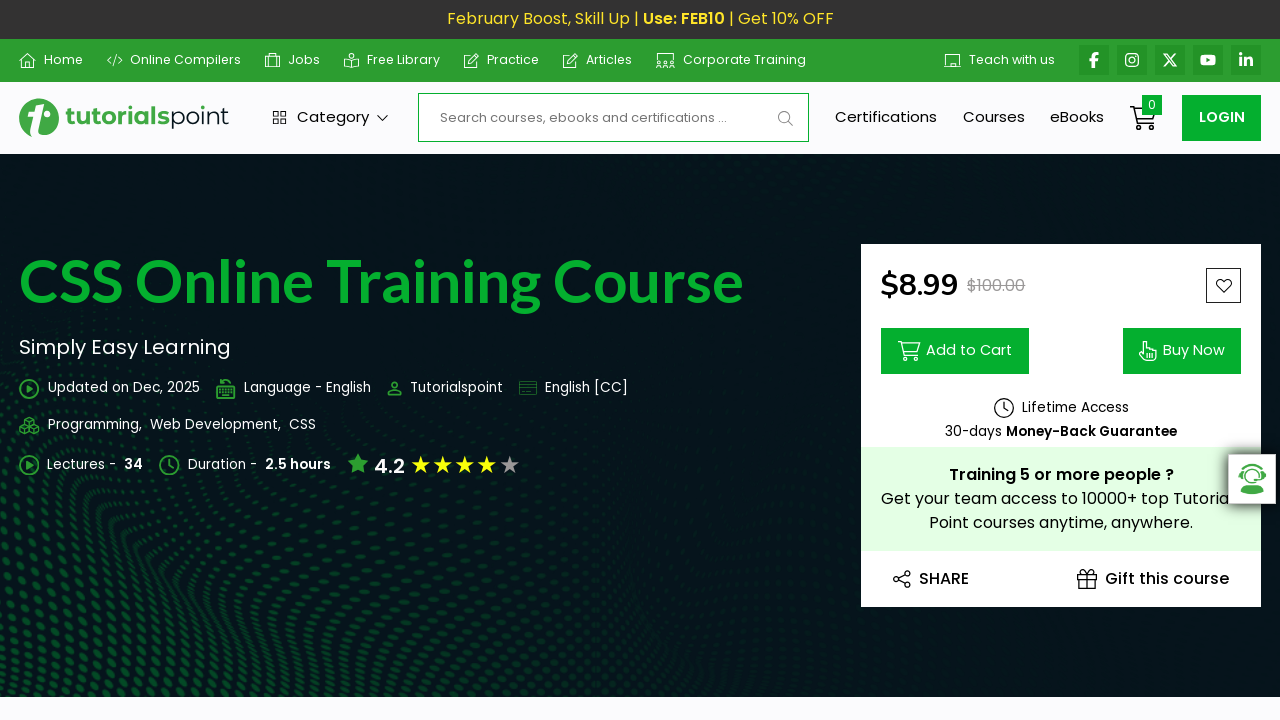

Verified tab 0 title matches expected title
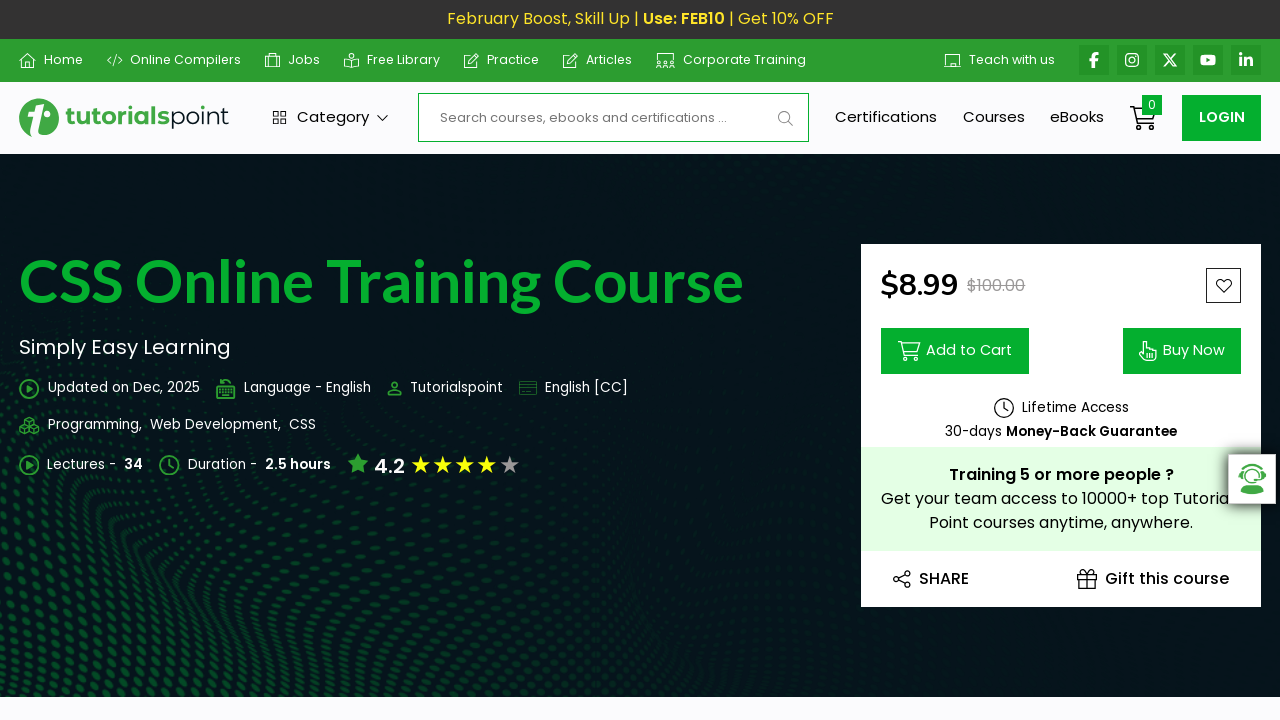

Switched to tab 1 by bringing page to front
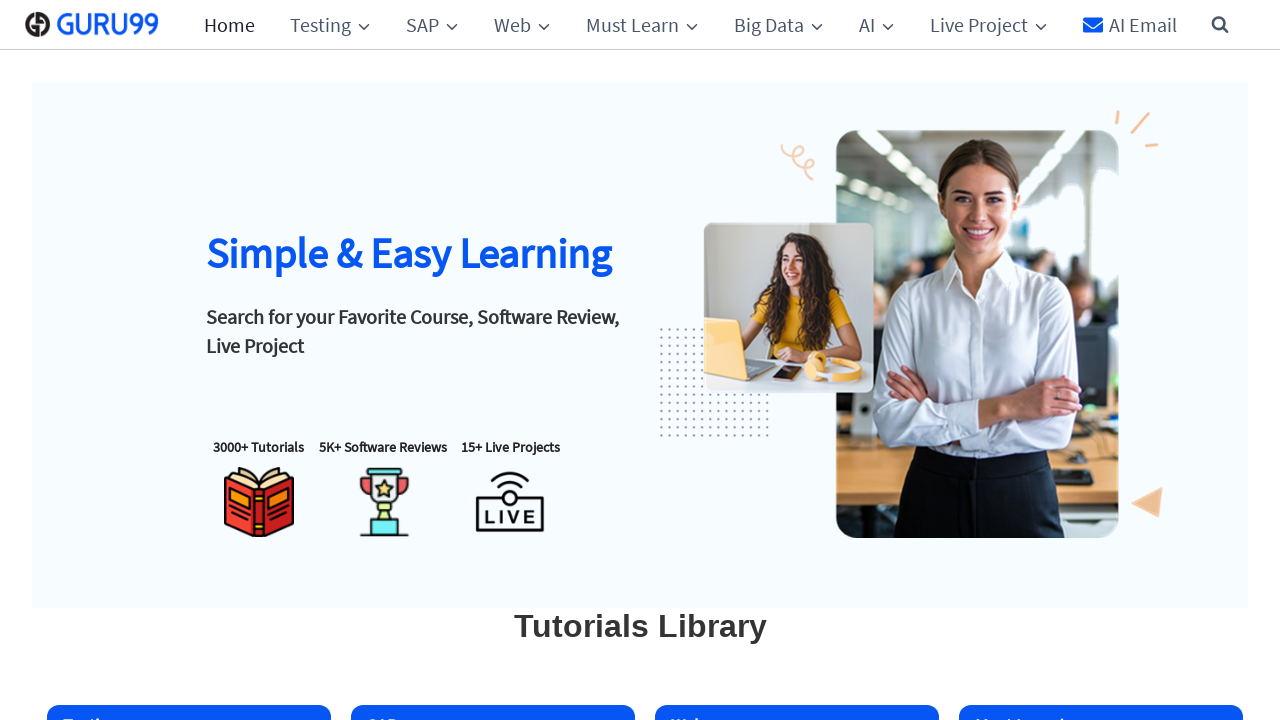

Retrieved title from tab 1: 'Guru99: Free Online Tutorials and Business Software Reviews'
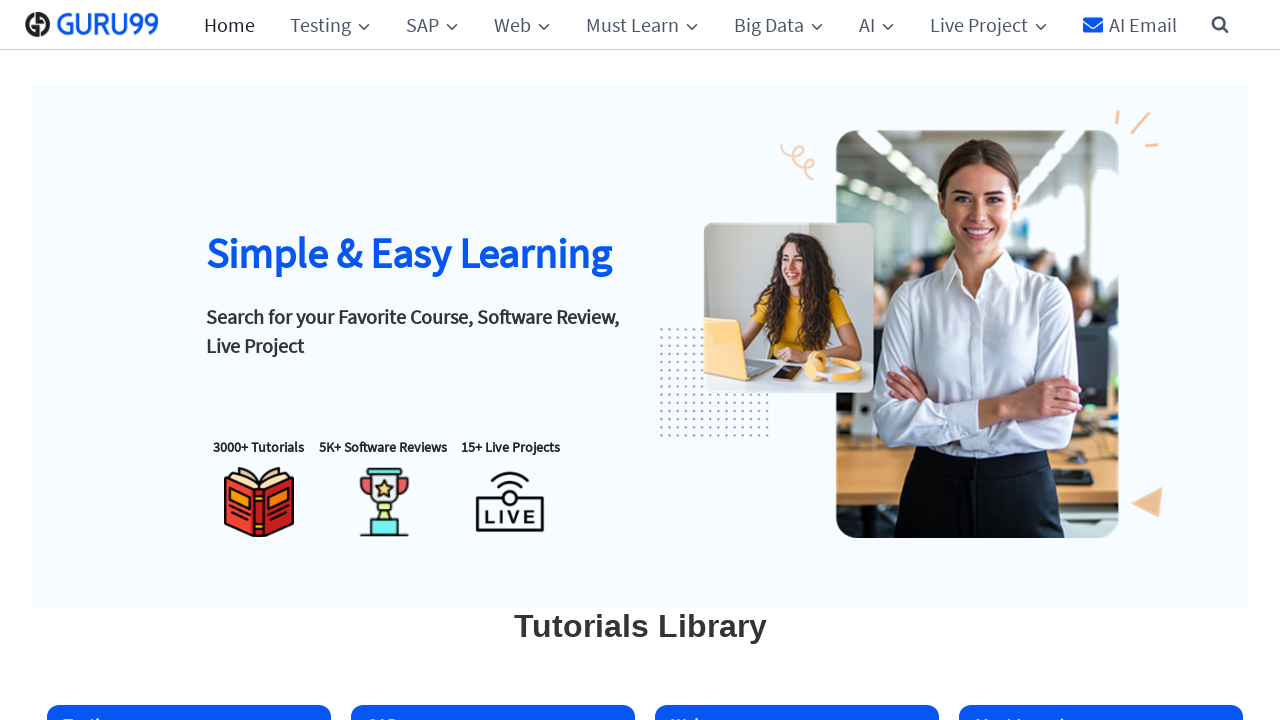

Switched to tab 2 by bringing page to front
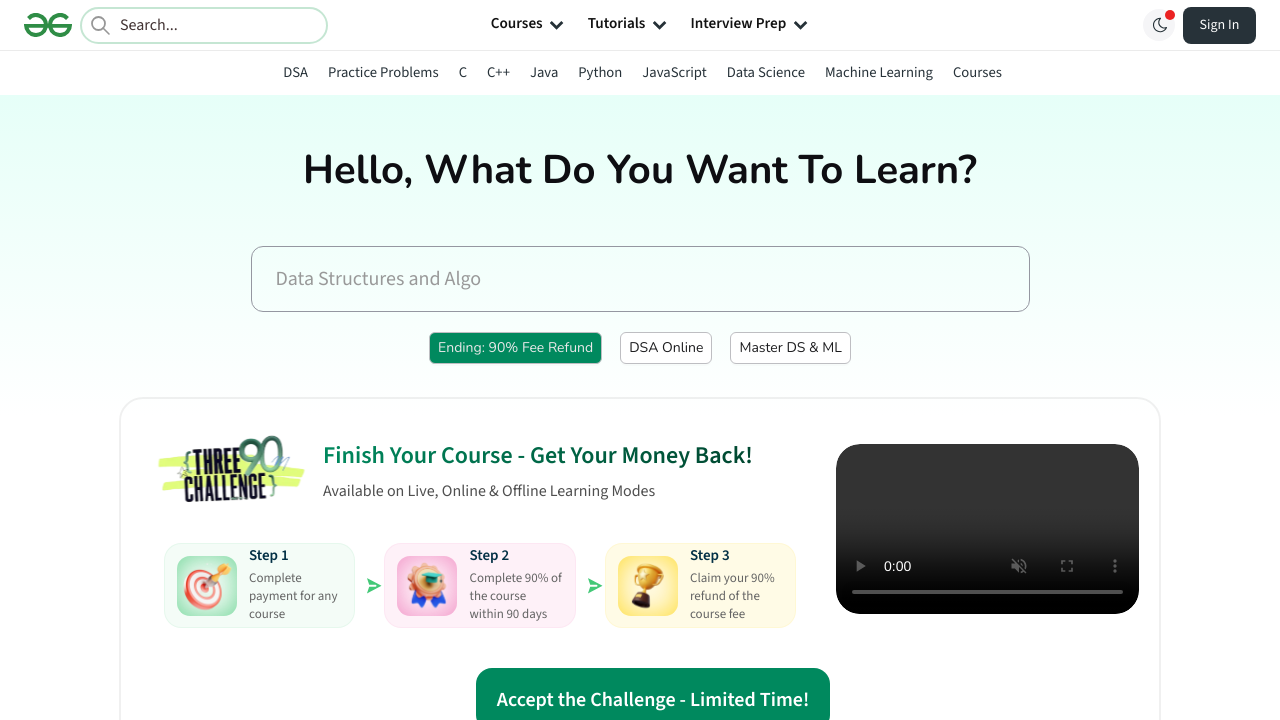

Retrieved title from tab 2: 'GeeksforGeeks | Your All-in-One Learning Portal'
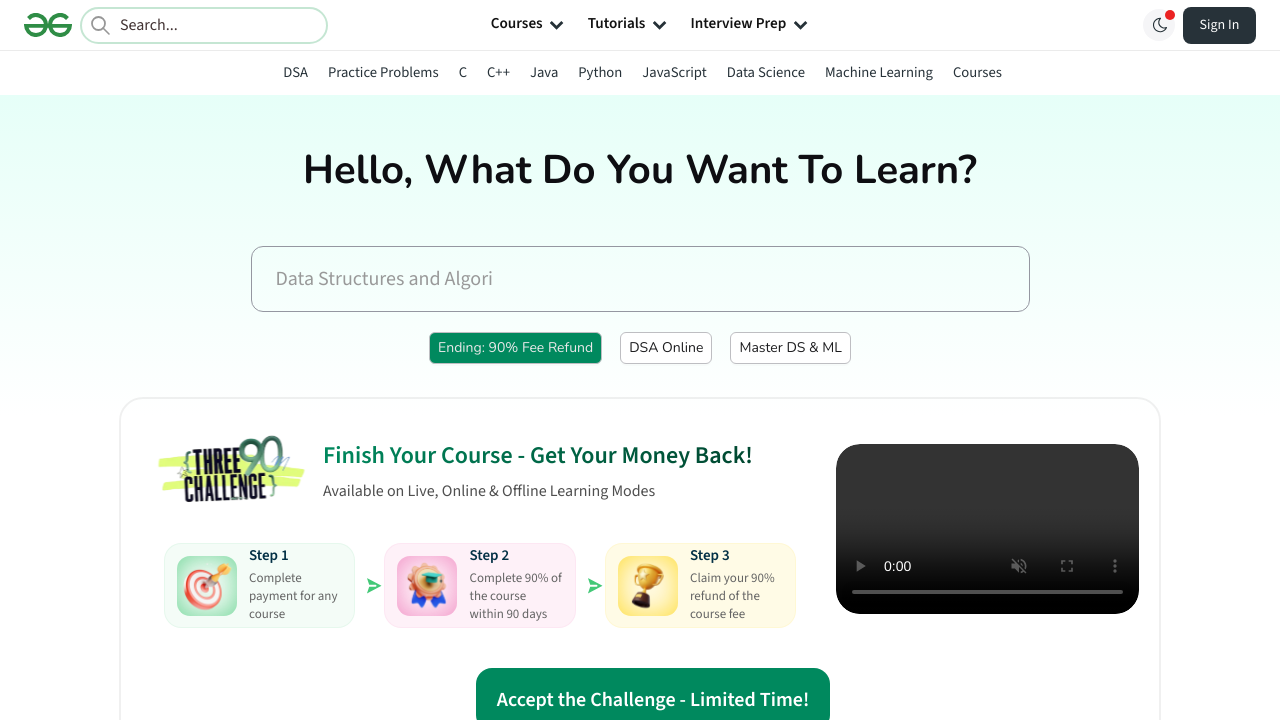

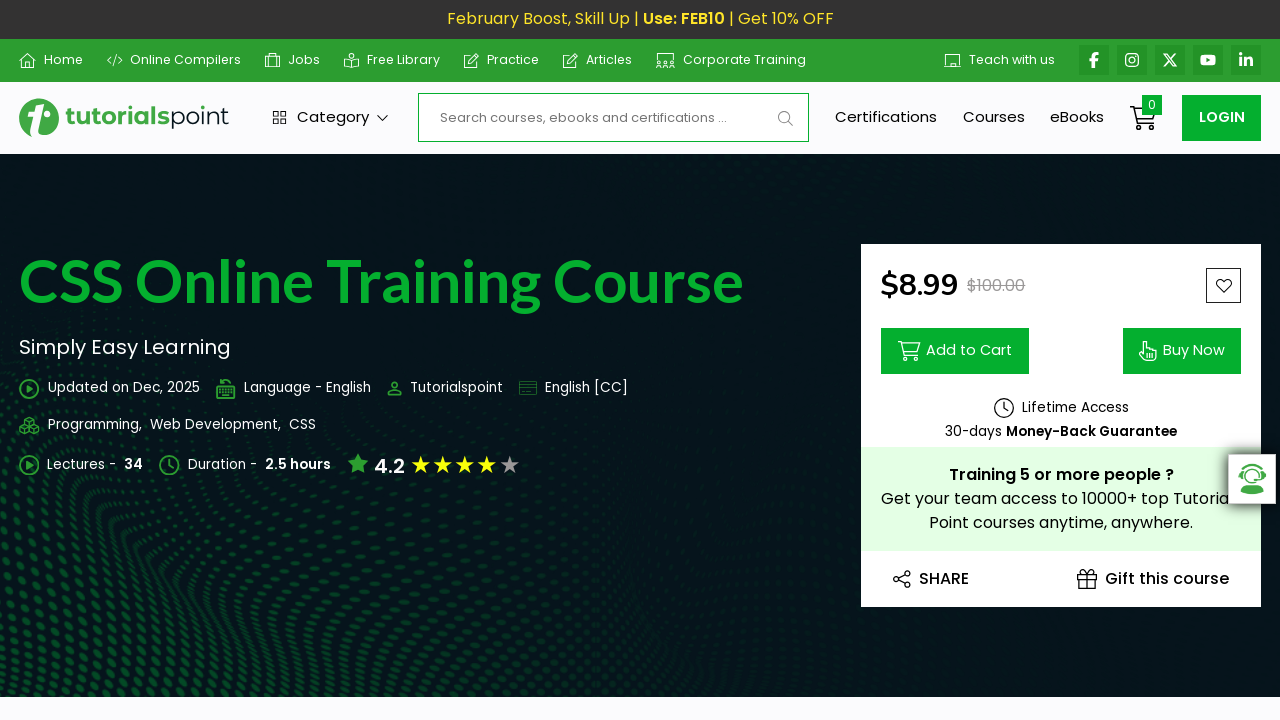